Tests a simple input form by entering text into a field and submitting it to verify the result is displayed

Starting URL: https://www.qa-practice.com/elements/input/simple

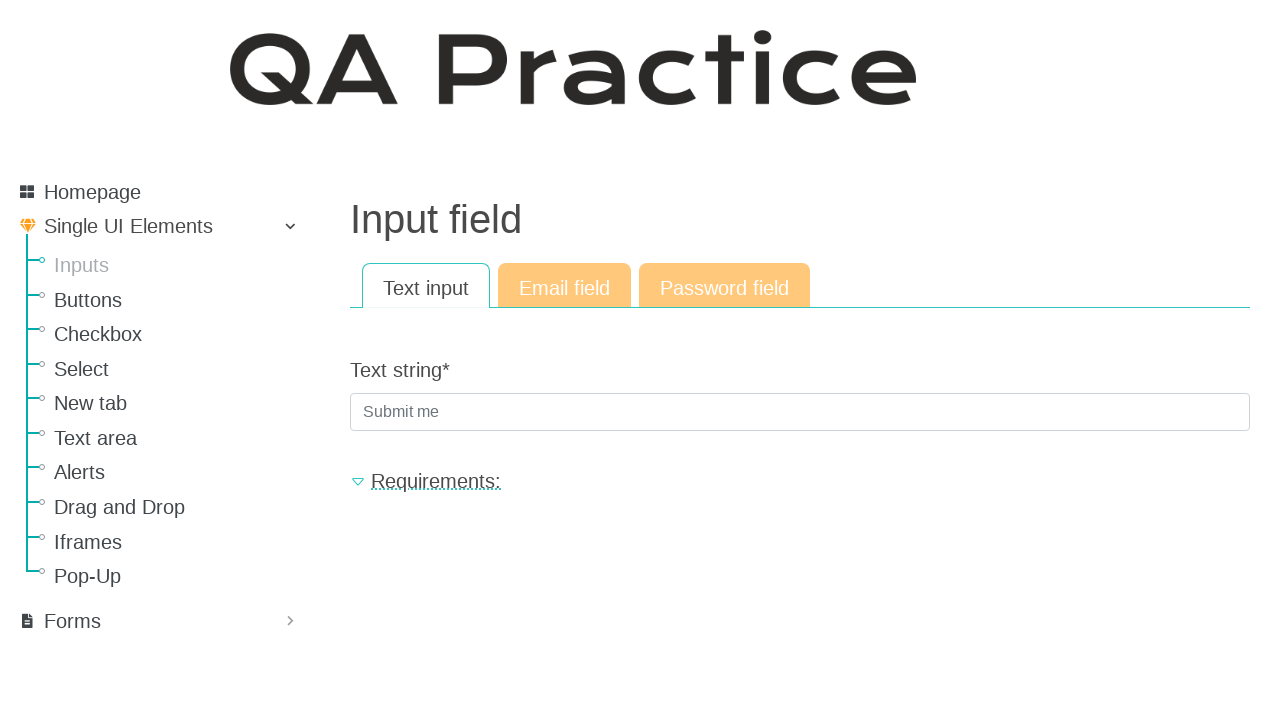

Filled text input field with 'SomeText' on //input[@placeholder="Submit me"]
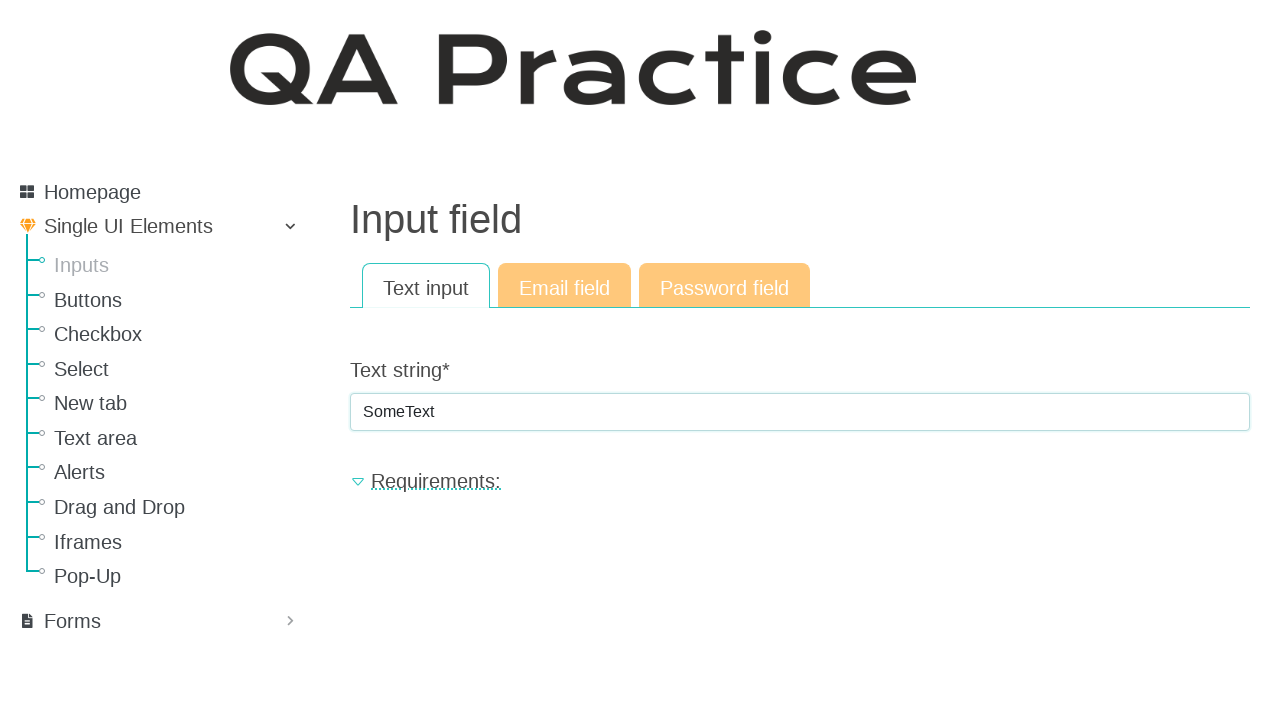

Pressed Enter to submit the form on //input[@placeholder="Submit me"]
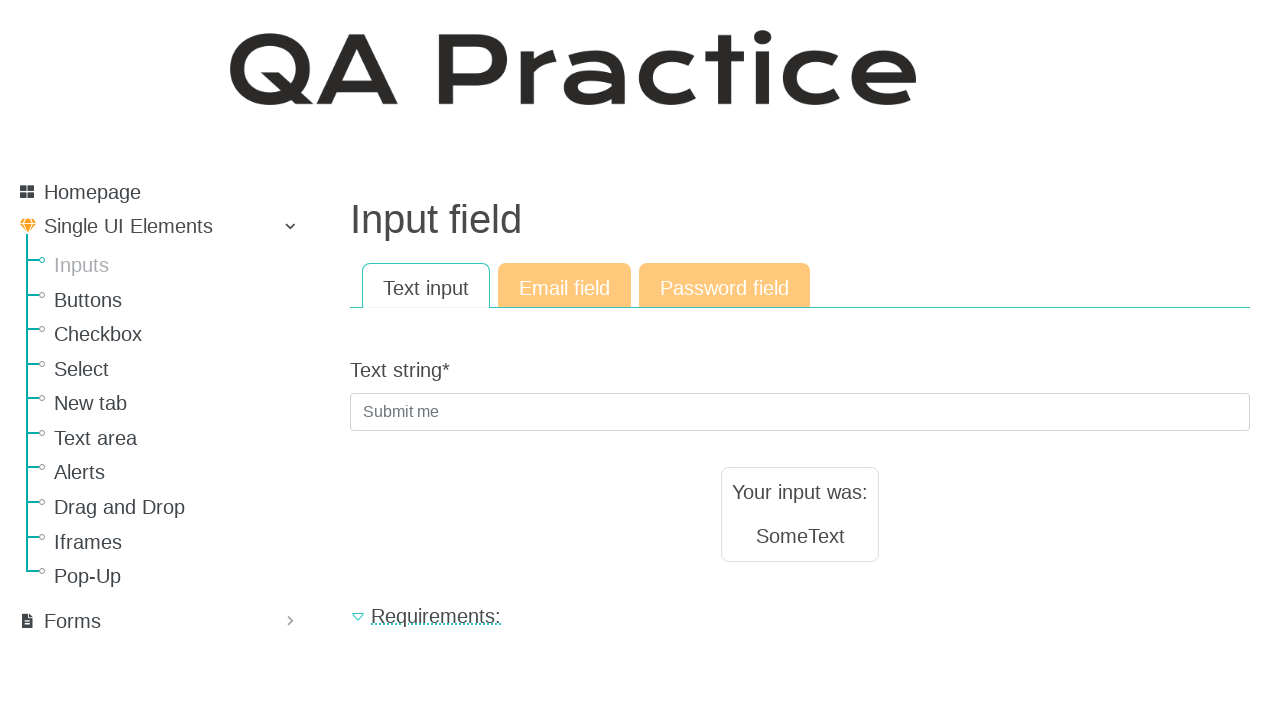

Result element appeared on the page
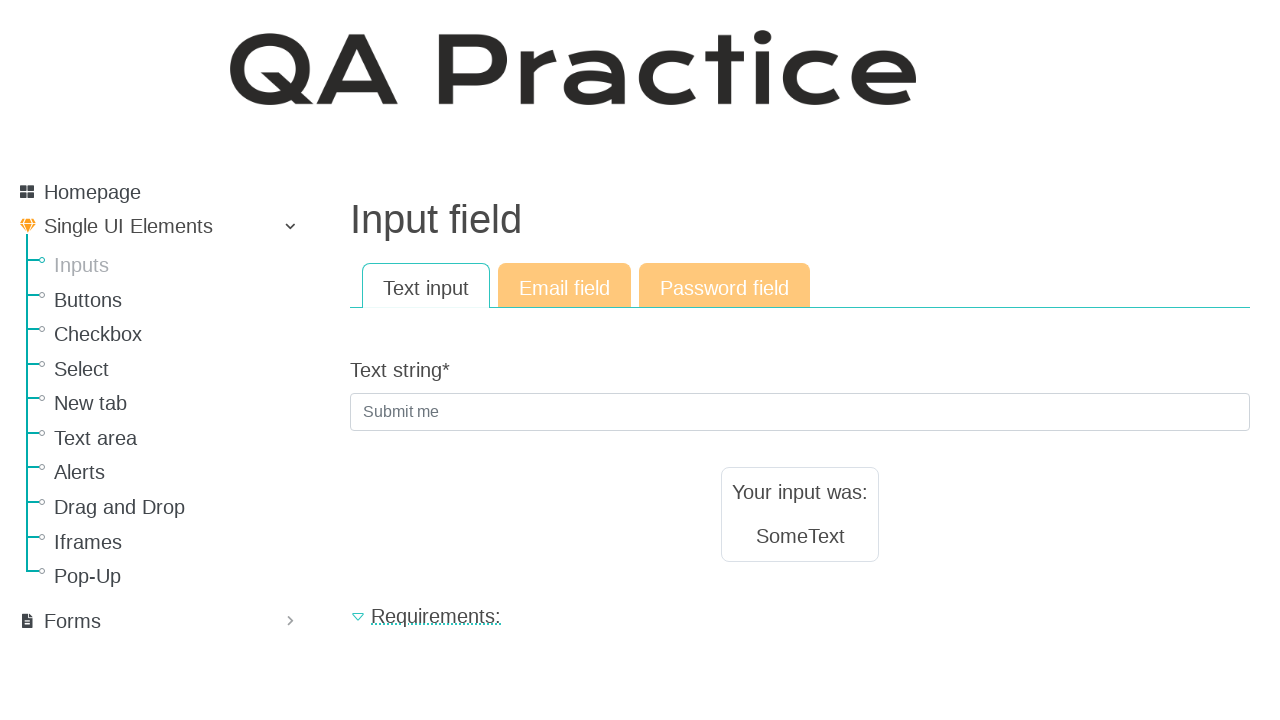

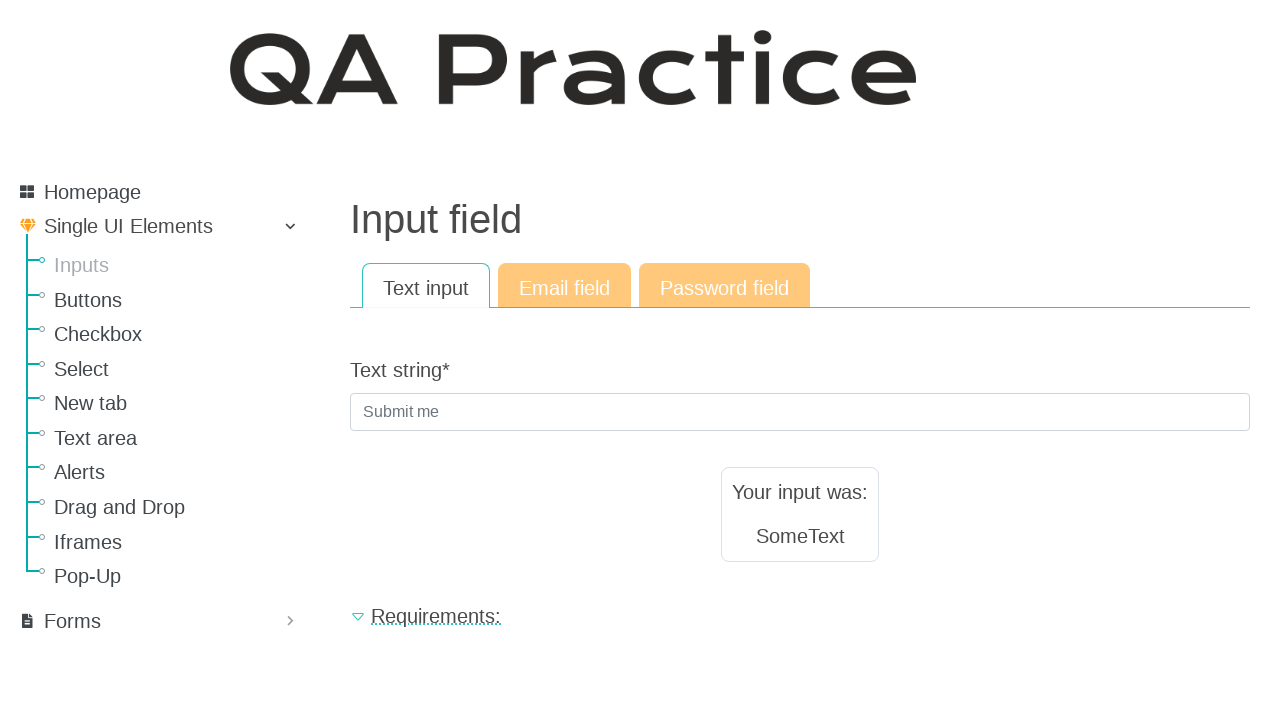